Navigates to Coupa's partner connect program page and waits for it to load fully

Starting URL: https://www.coupa.com/partners/partner-connect-program

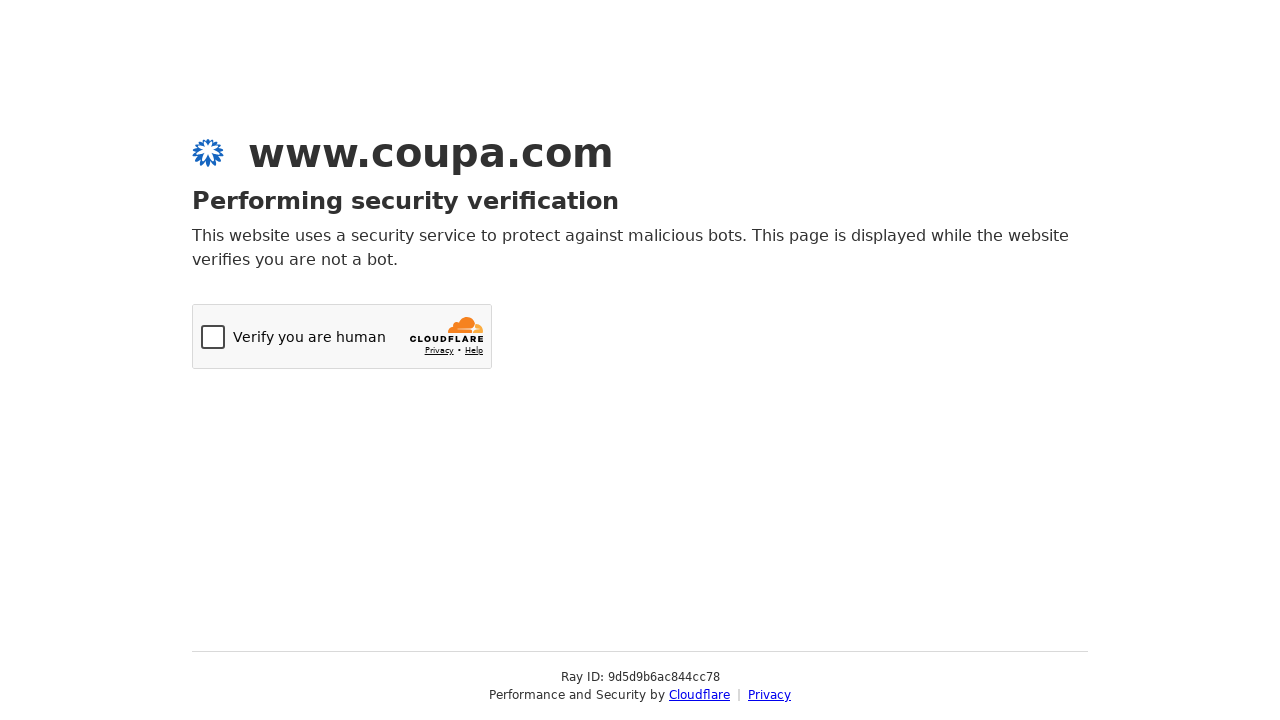

Navigated to Coupa Partner Connect Program page
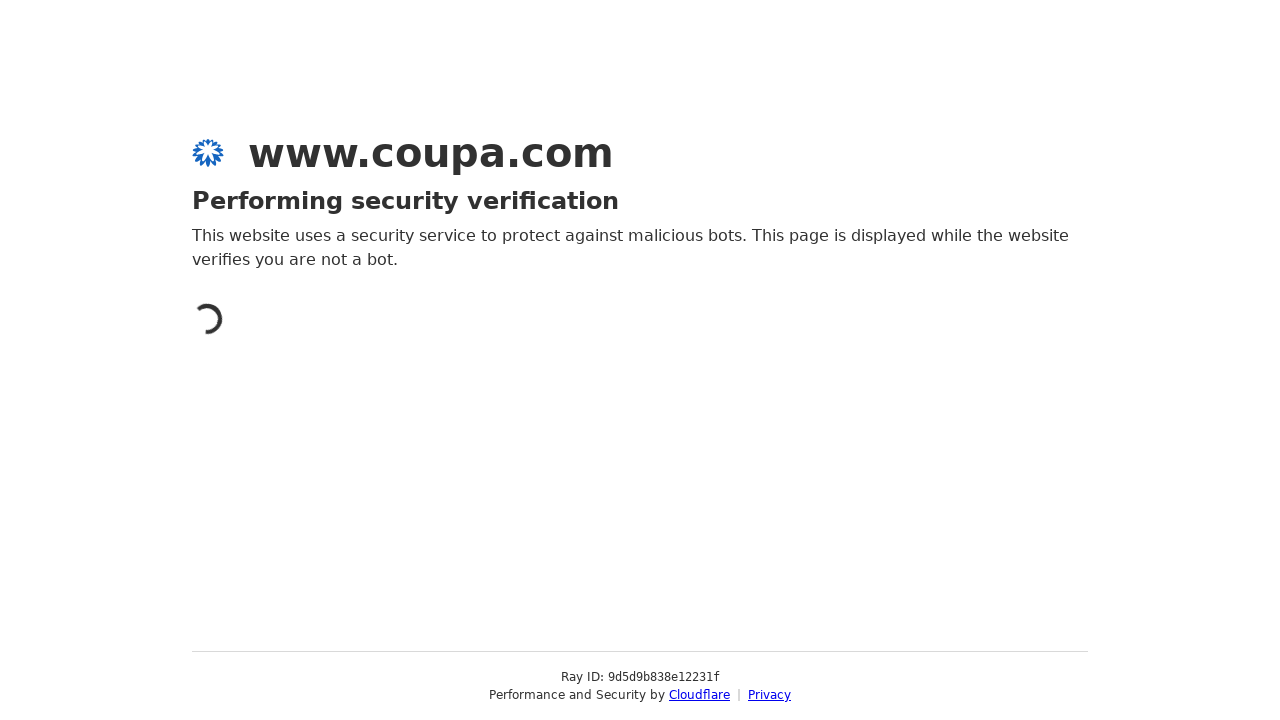

Page reached network idle state - fully loaded
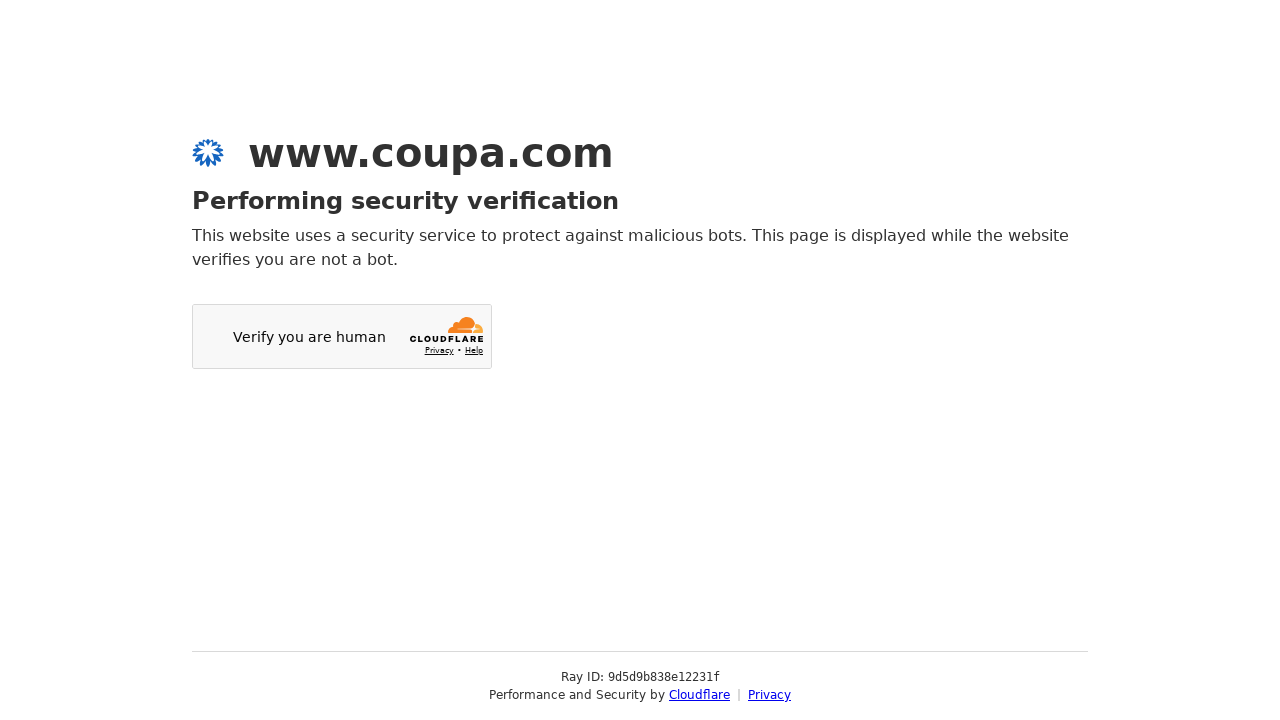

Body element is present on the page
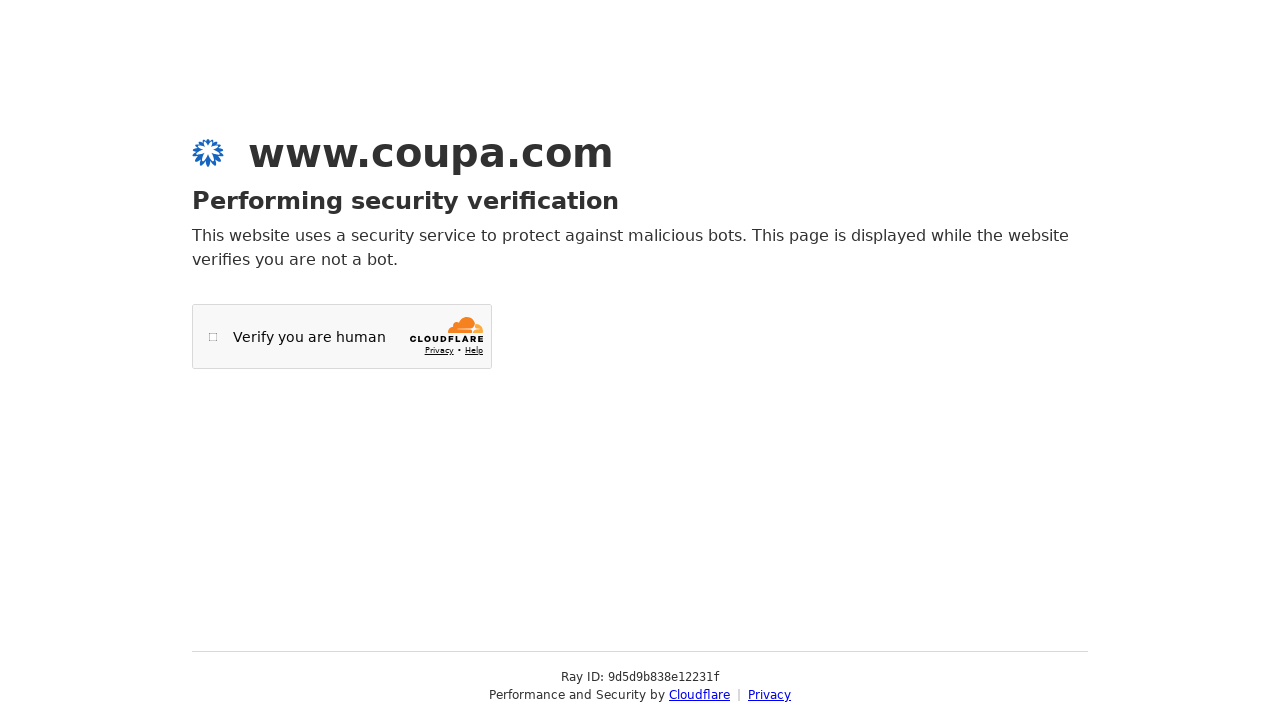

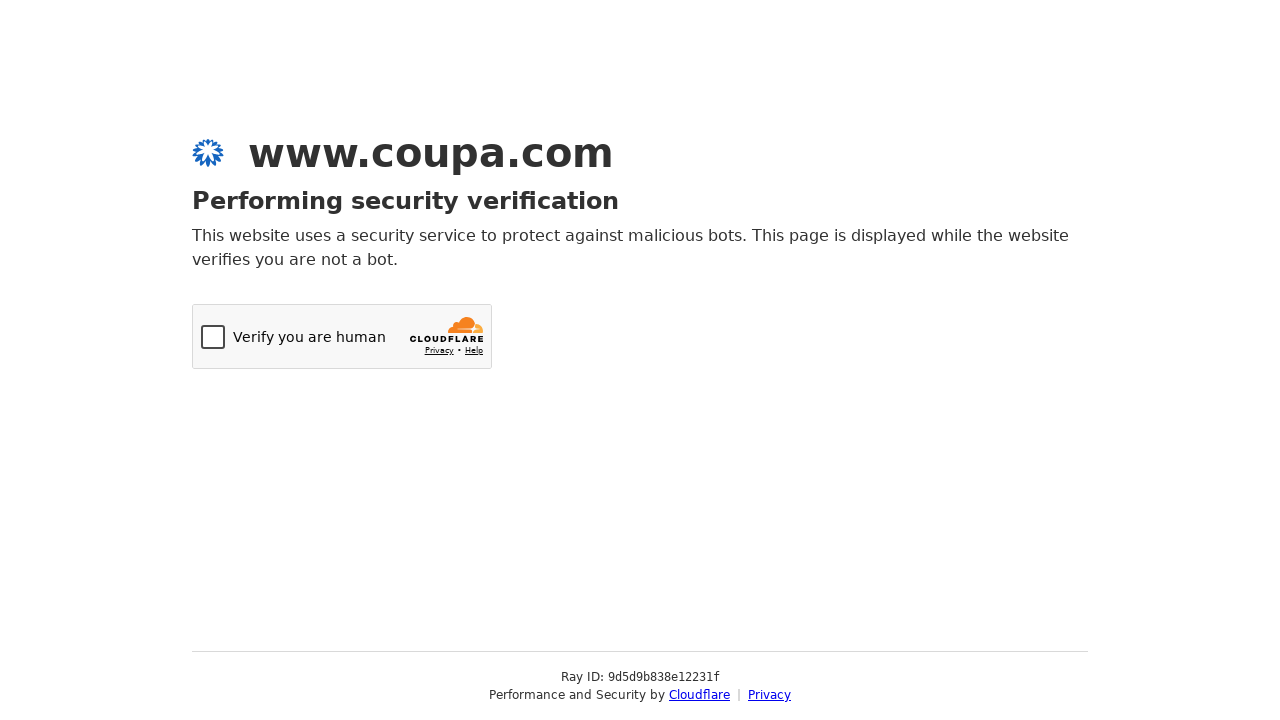